Navigates to a product page on Spani Online and verifies that the product price element is displayed on the page.

Starting URL: https://www.spanionline.com.br/produto/13383/chocolate-tablete-lacta-145g-leite

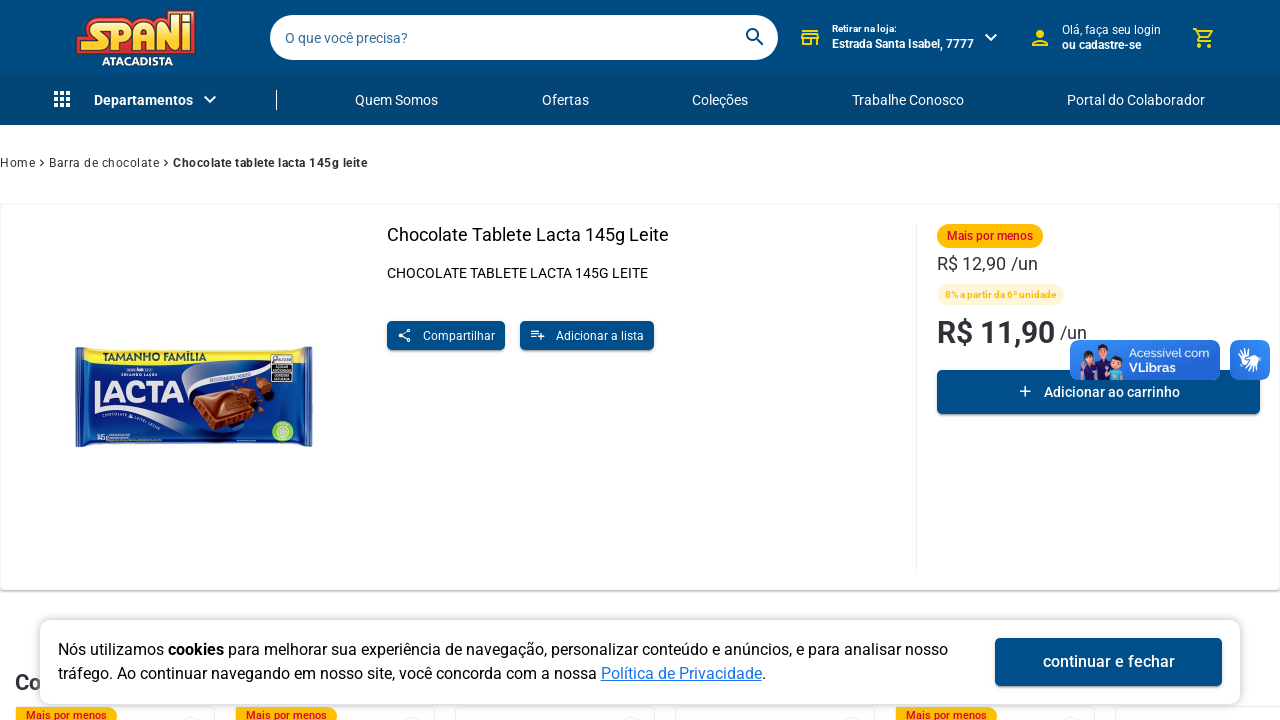

Page body loaded
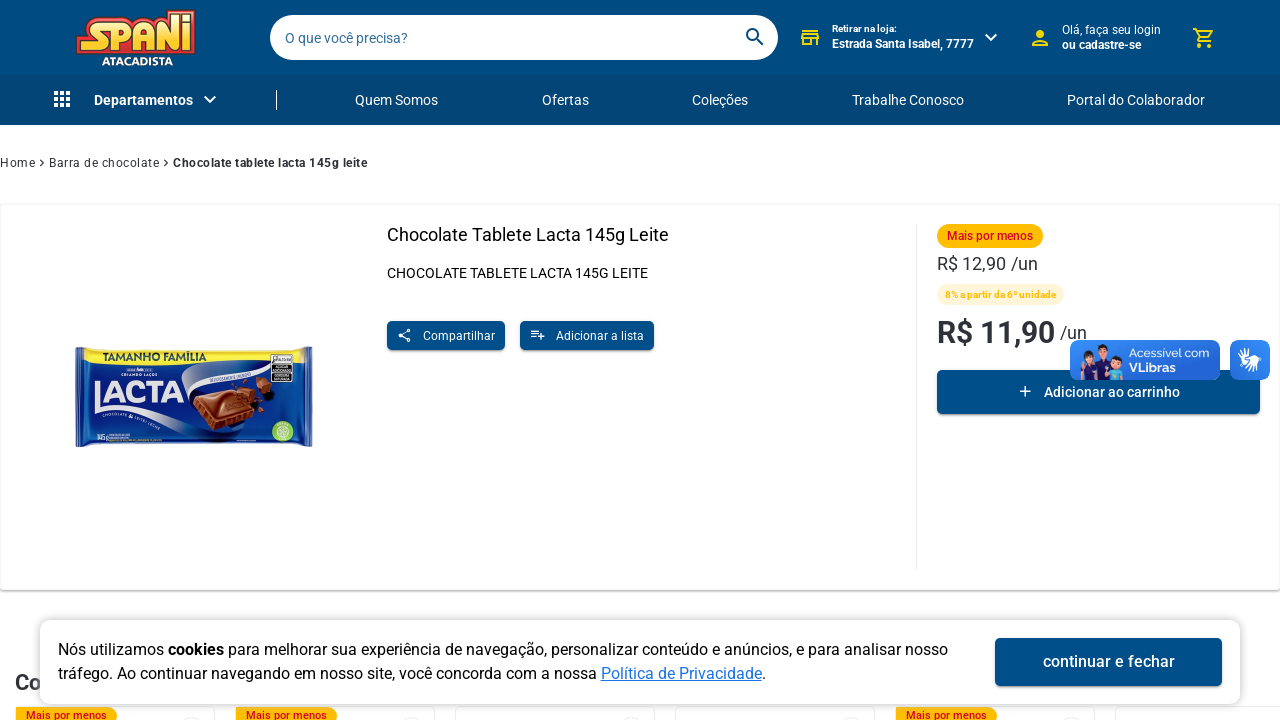

Product price element is displayed on the page
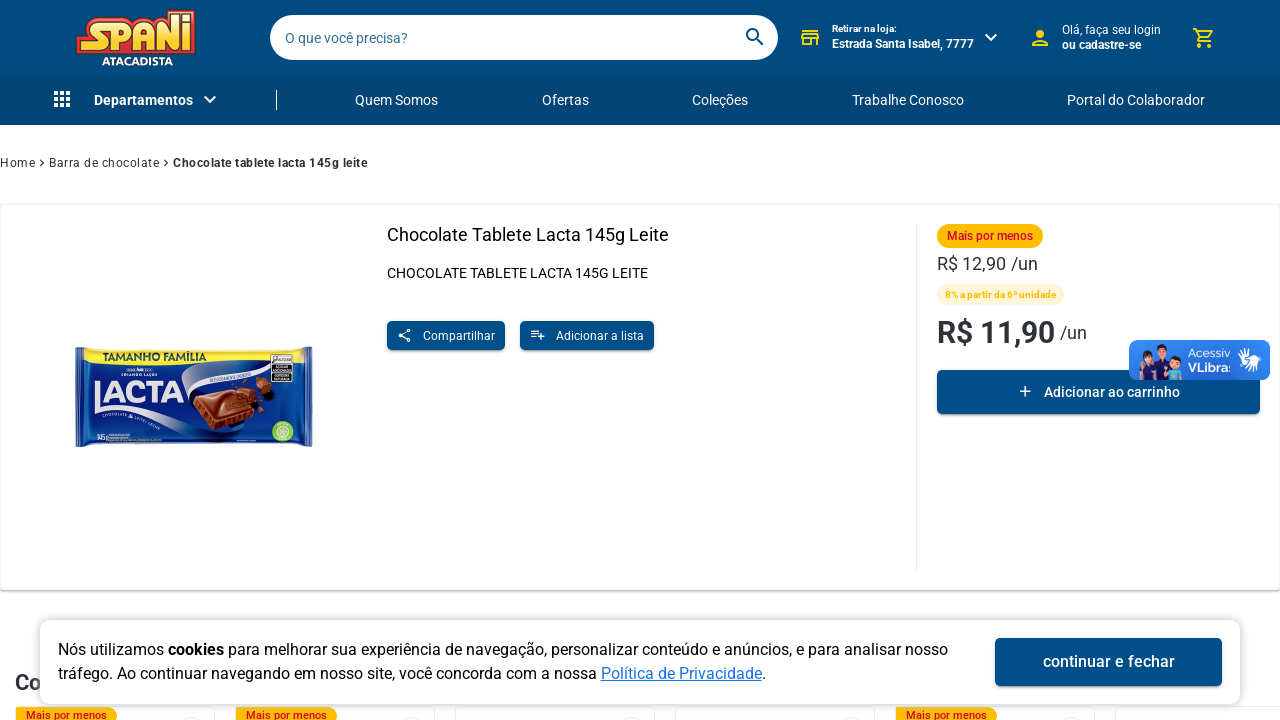

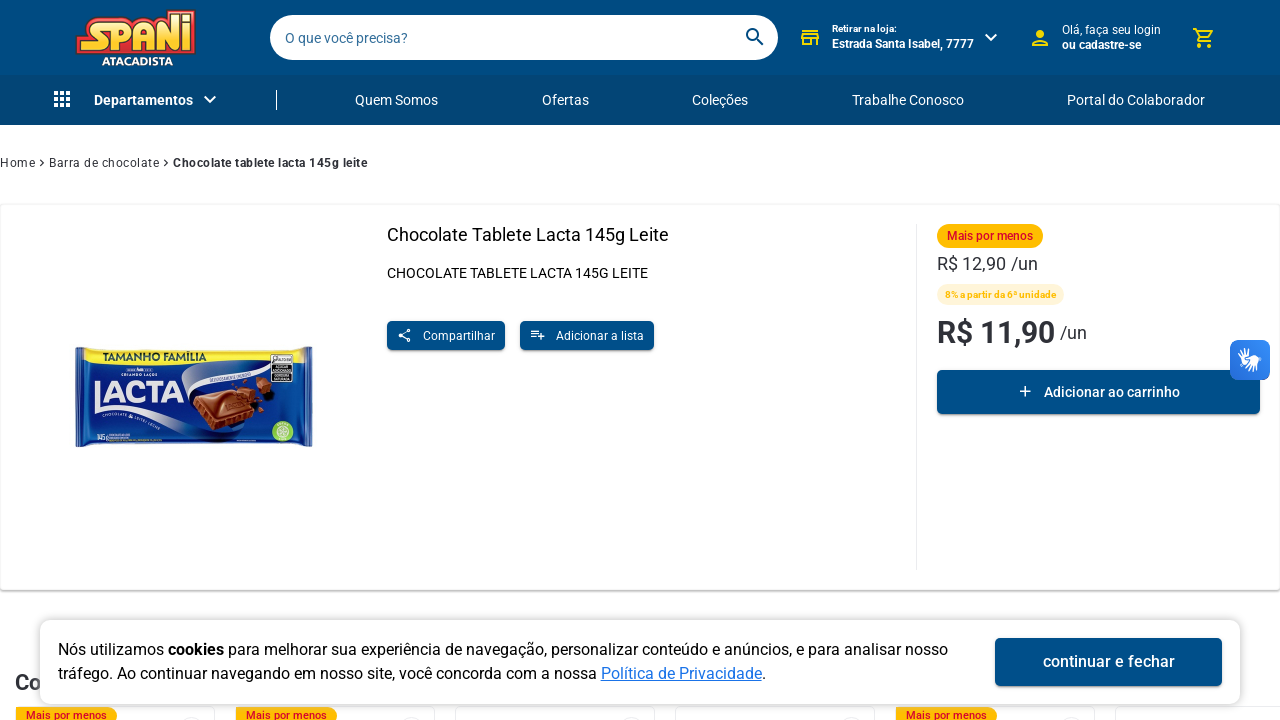